Tests dropdown/select functionality by selecting options using visible text, index, and value attribute methods on a single-select dropdown element.

Starting URL: https://v1.training-support.net/selenium/selects

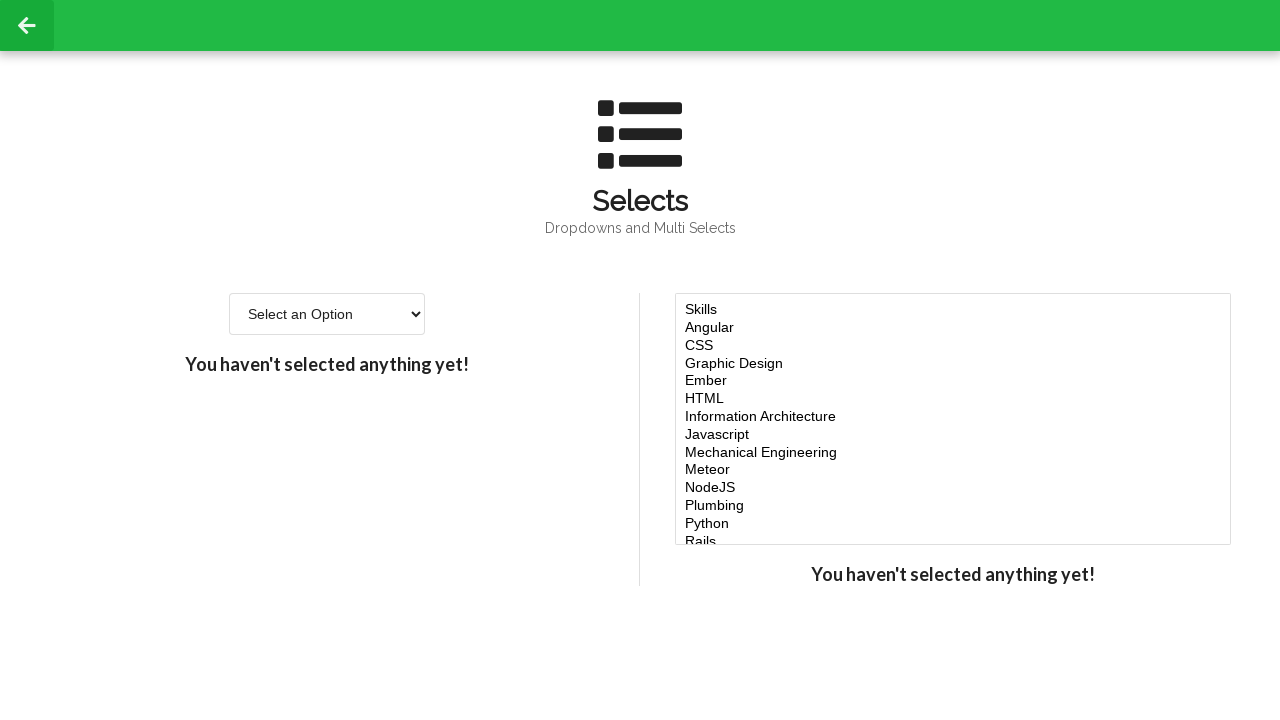

Selected 'Option 2' from single-select dropdown by visible text on #single-select
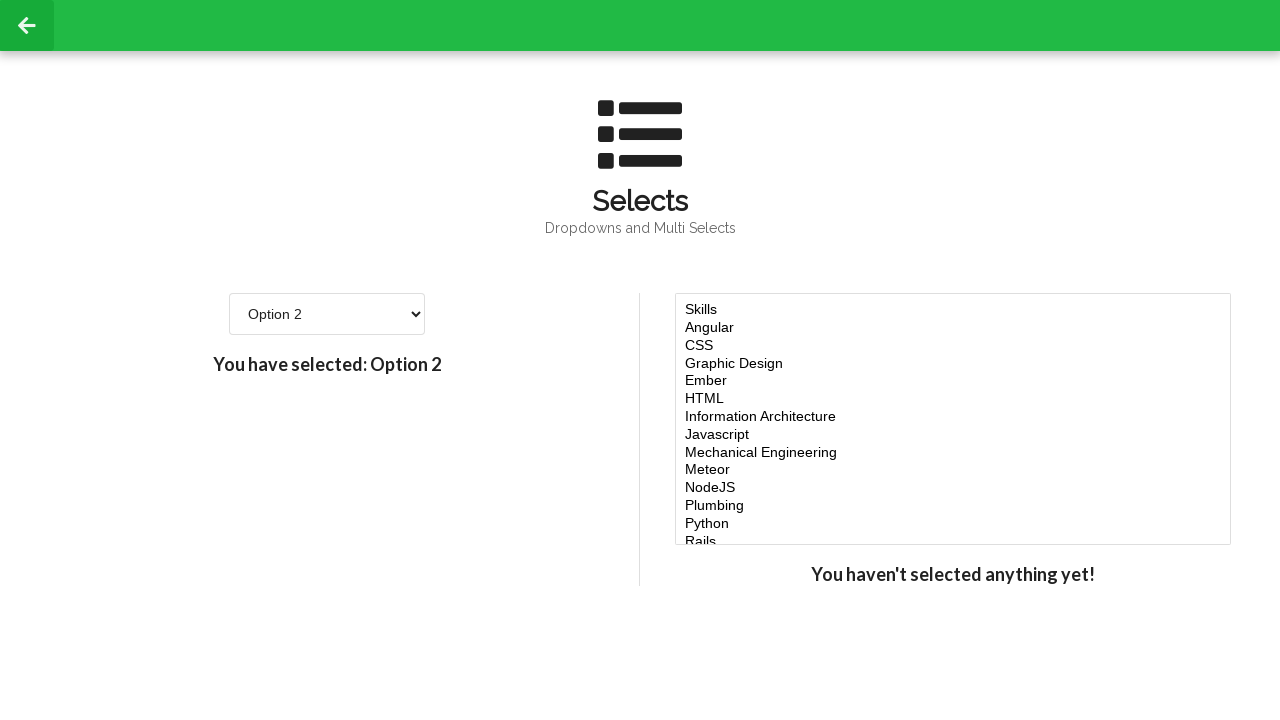

Selected option at index 3 (fourth option) from single-select dropdown on #single-select
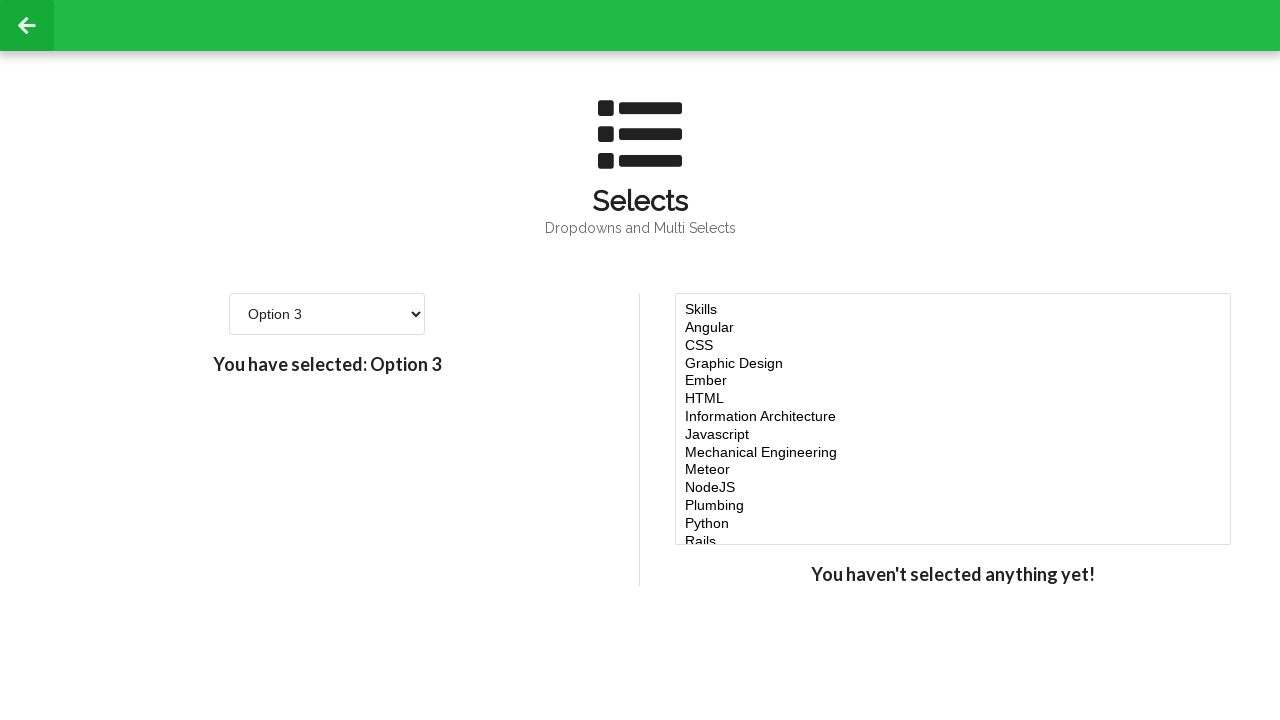

Selected option with value '4' from single-select dropdown on #single-select
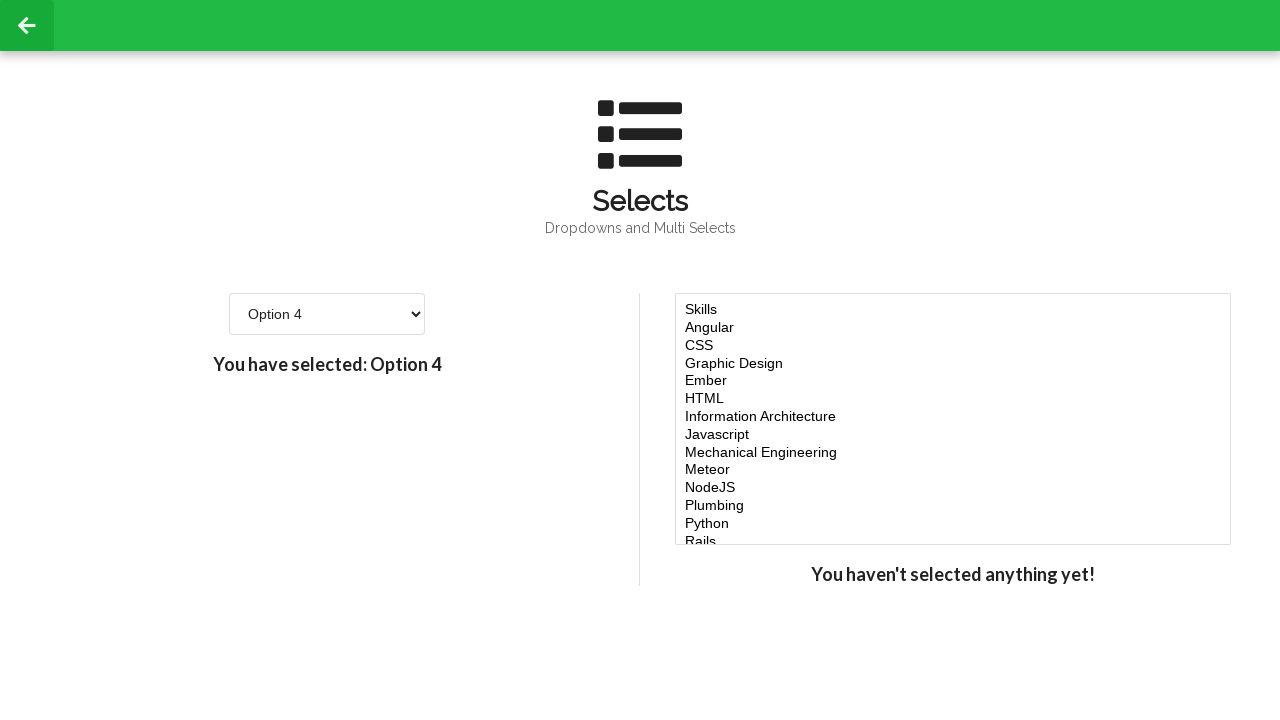

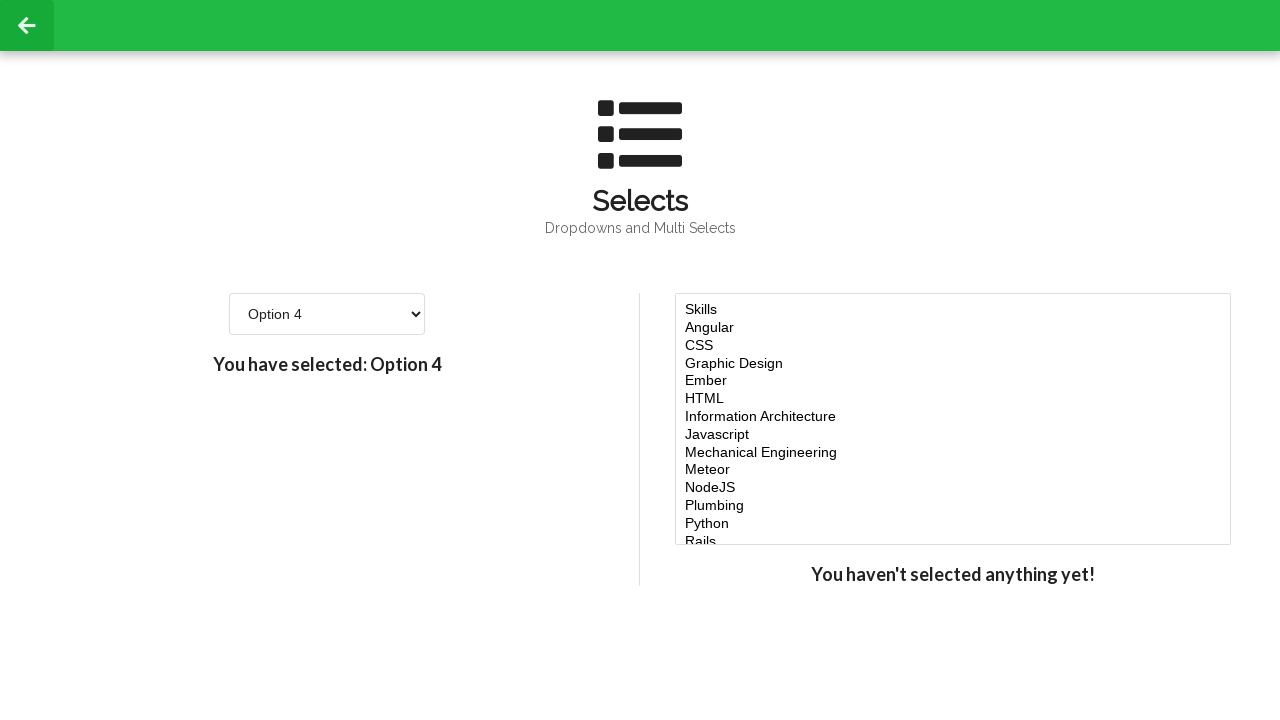